Tests form submission by filling in fields step by step including text input, radio button, checkbox, and dropdown selection

Starting URL: http://www.webscrapingfordatascience.com/postform2/

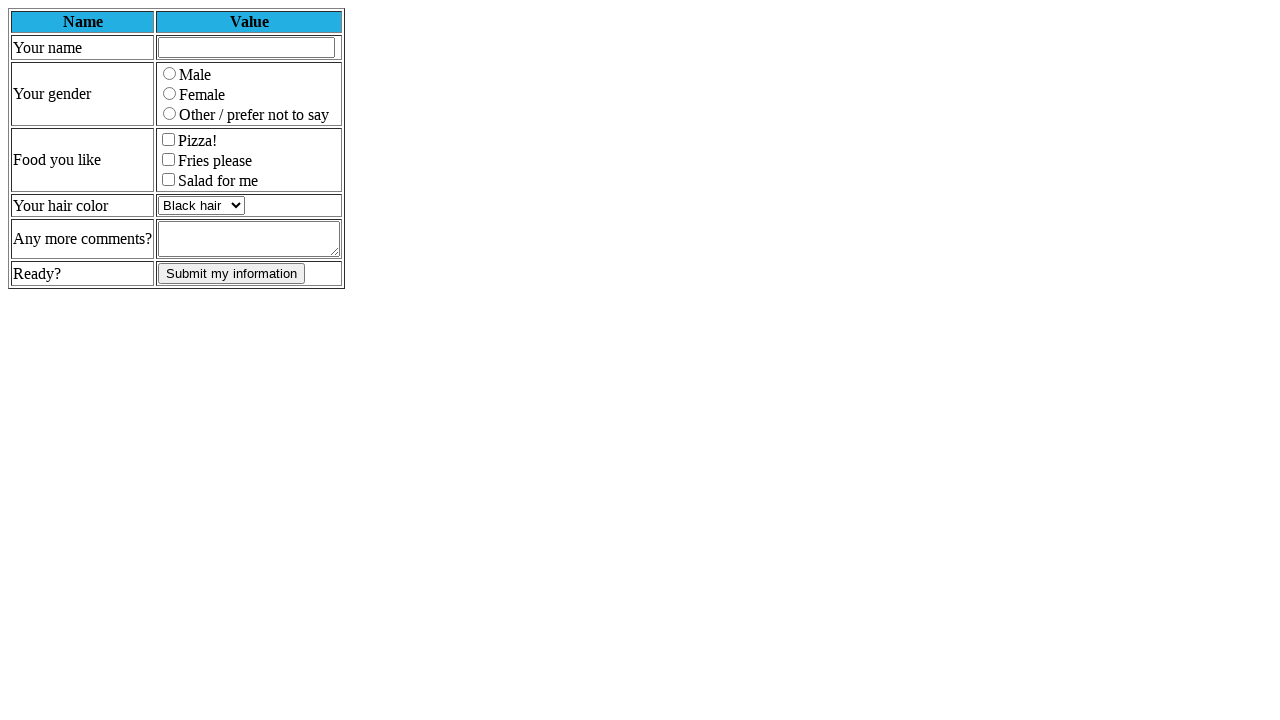

Filled name field with 'a' on input[name="name"]
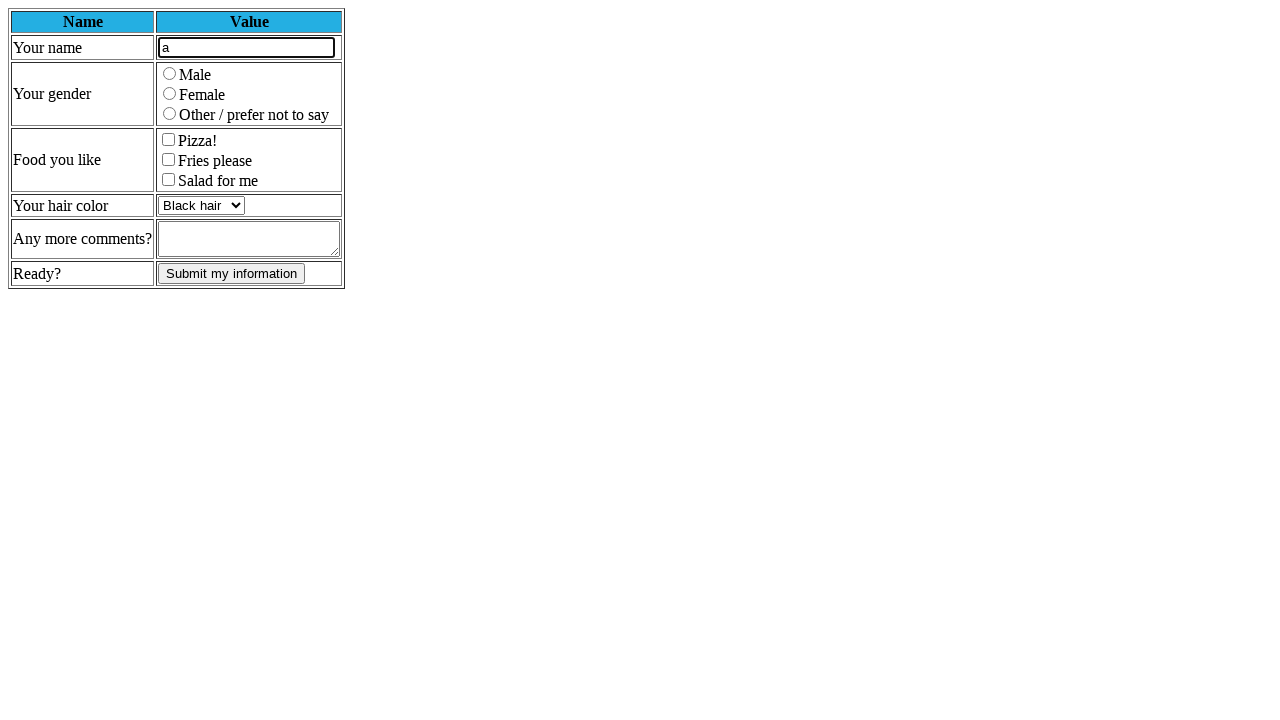

Selected female radio button at (170, 94) on input[name="gender"][value="F"]
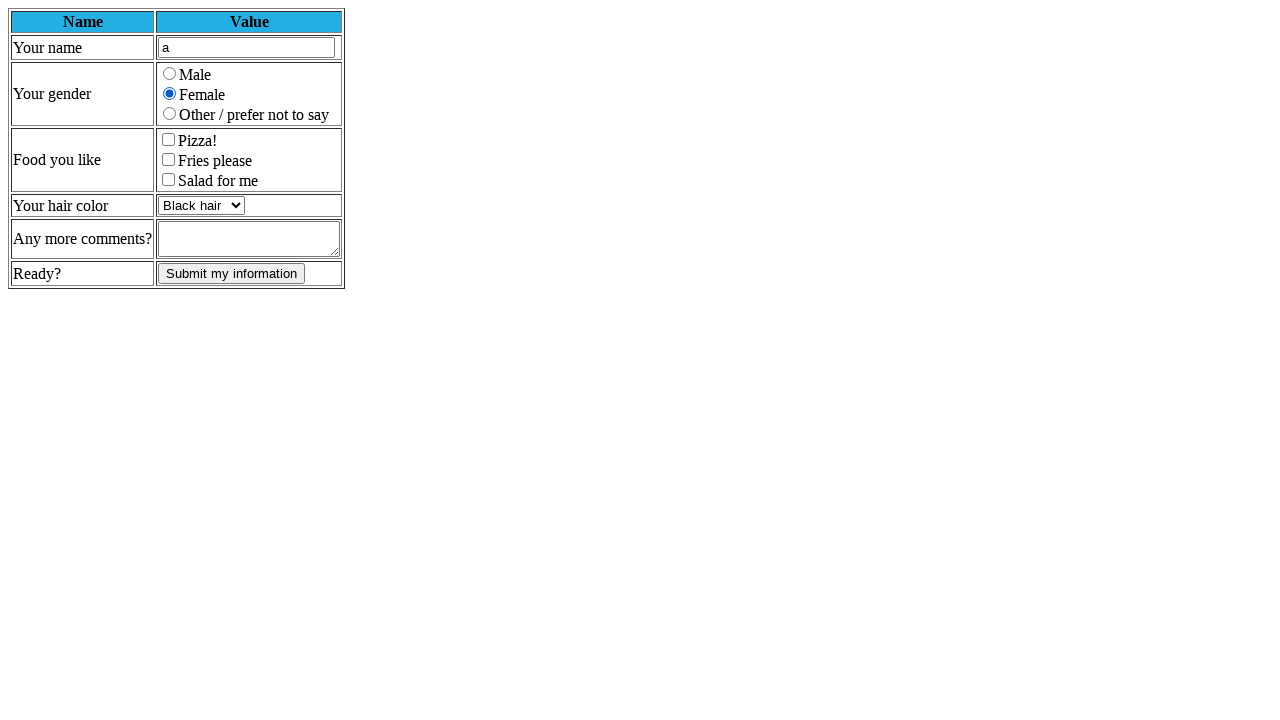

Checked pizza checkbox at (168, 140) on input[name="pizza"]
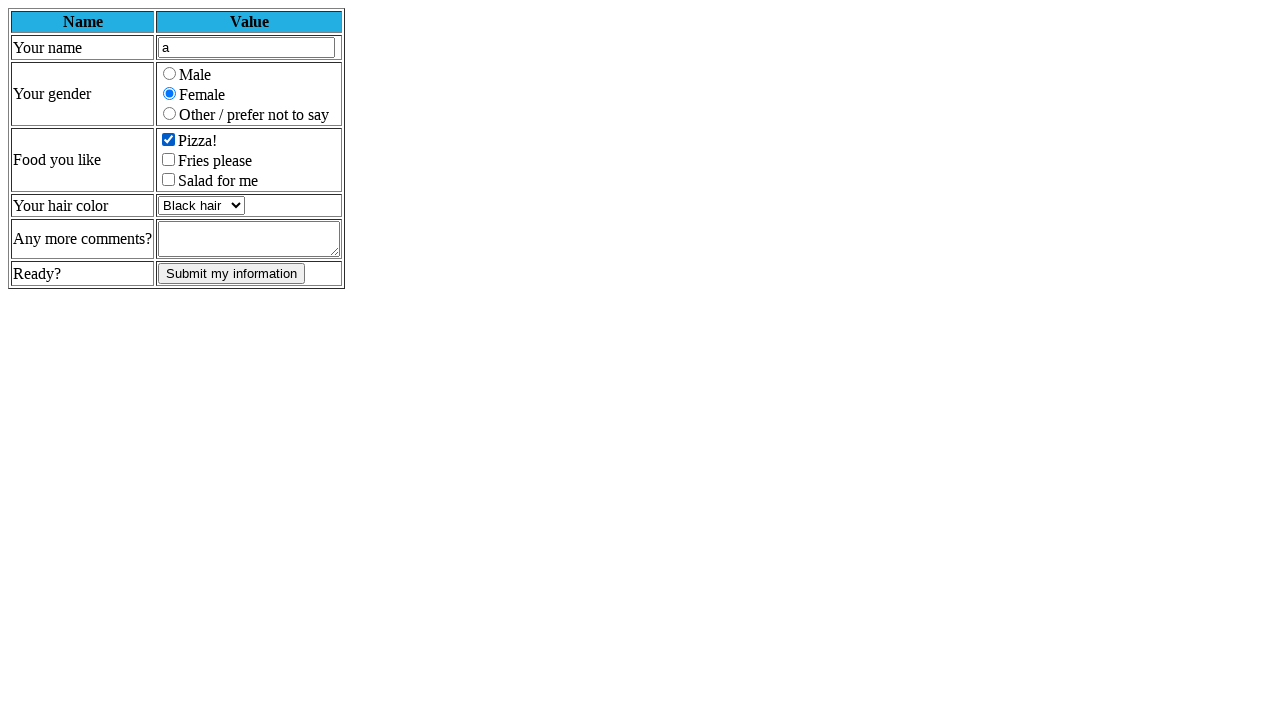

Filled comments field with 'b' on textarea[name="comments"]
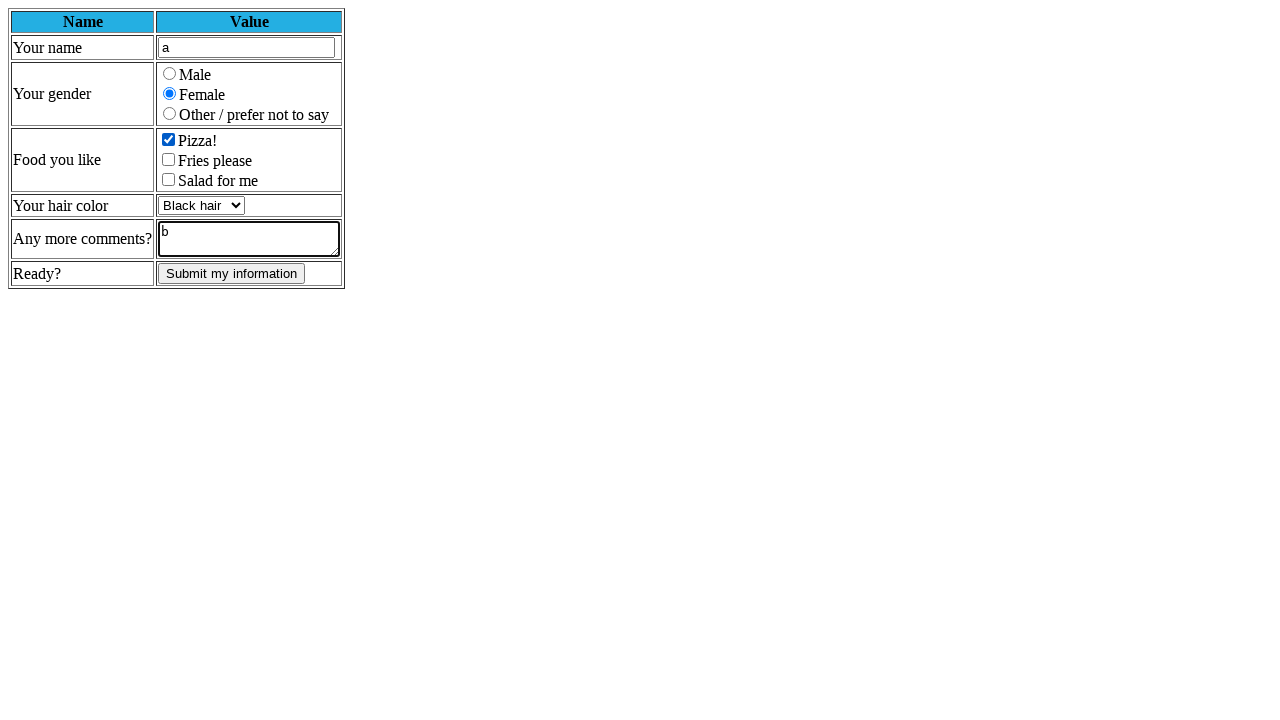

Pressed Enter in comments field
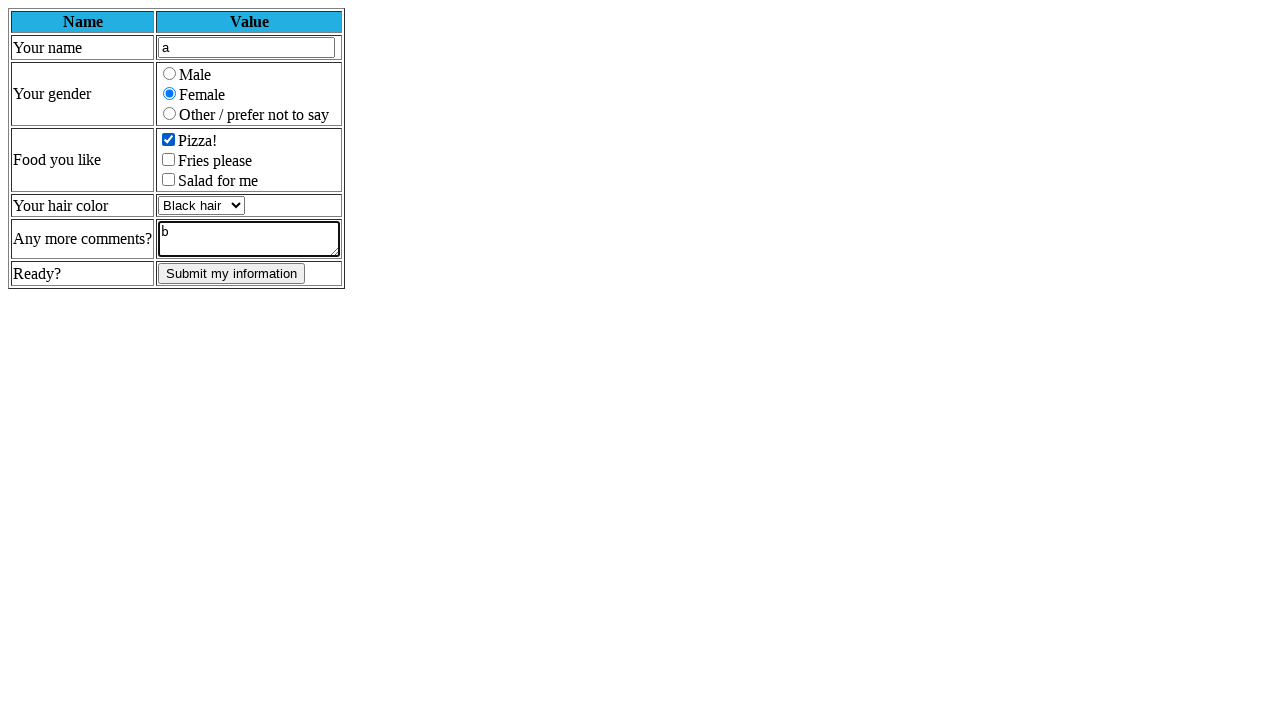

Selected 'brown' from hair color dropdown on select[name="haircolor"]
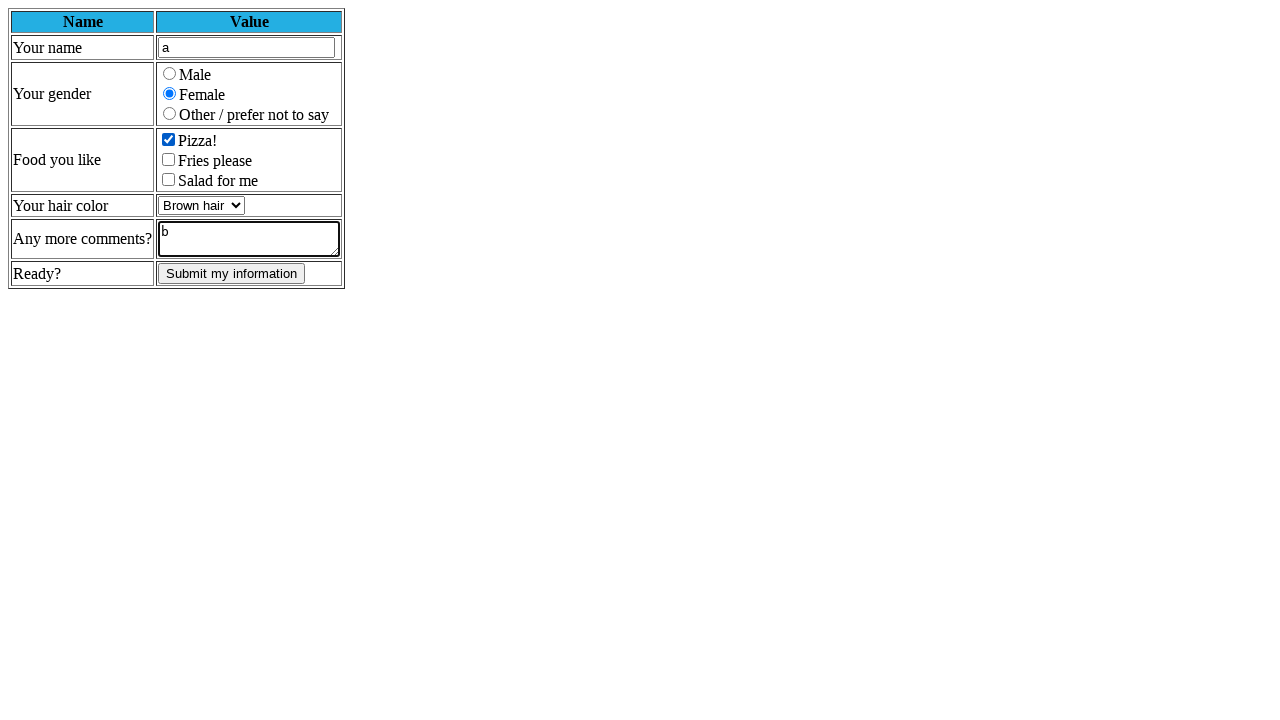

Clicked submit button to submit form at (232, 274) on input[type="submit"]
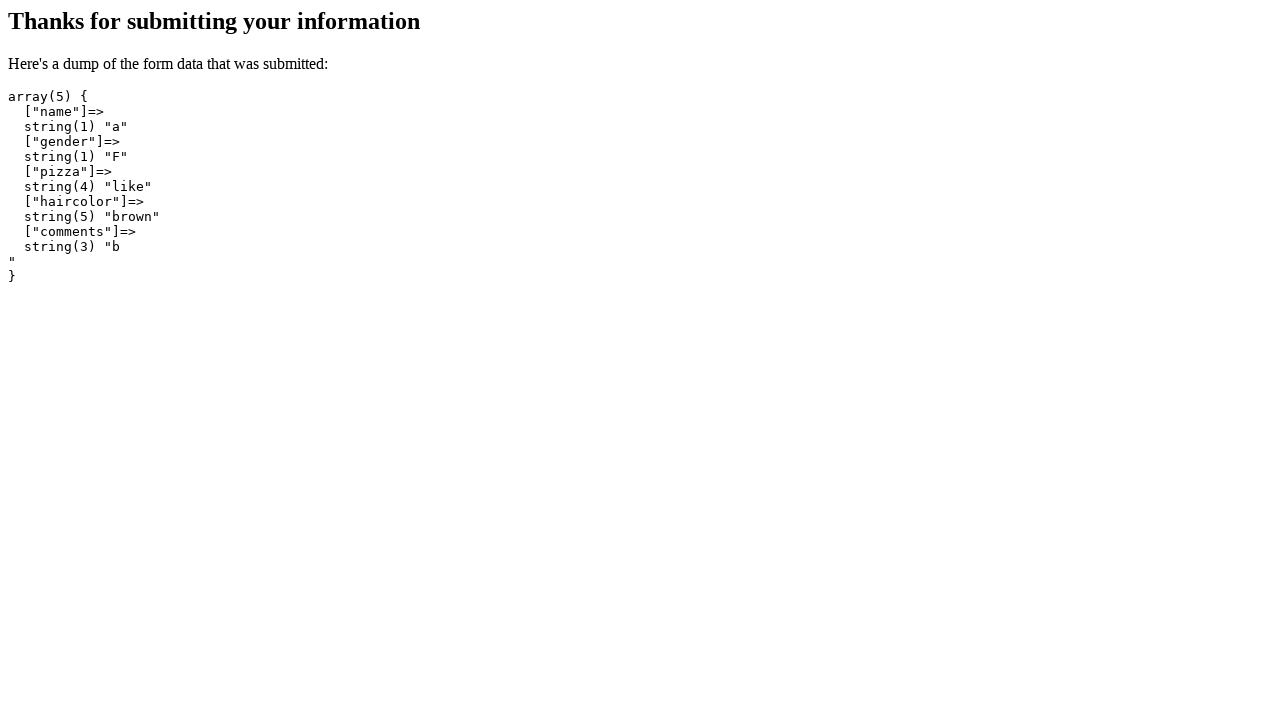

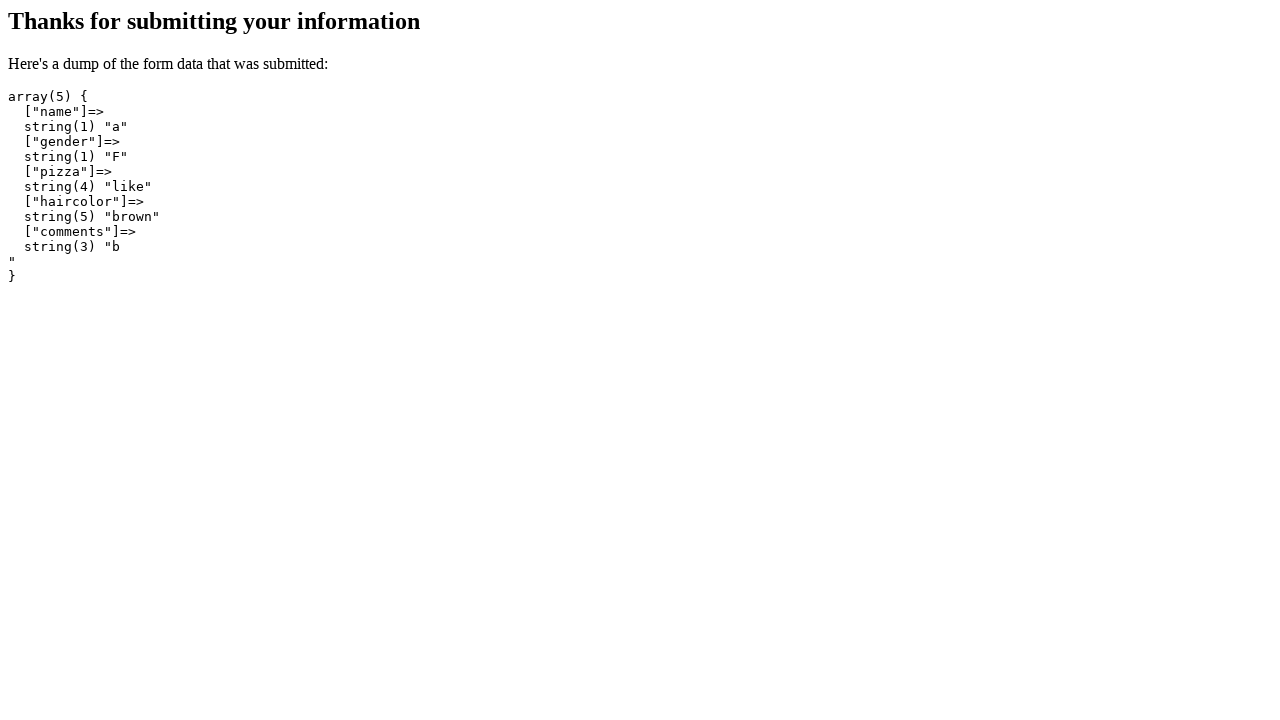